Tests iframe switching functionality by navigating between frames, selecting a dropdown option inside a frame, and filling input fields at different frame levels.

Starting URL: https://www.hyrtutorials.com/p/frames-practice.html

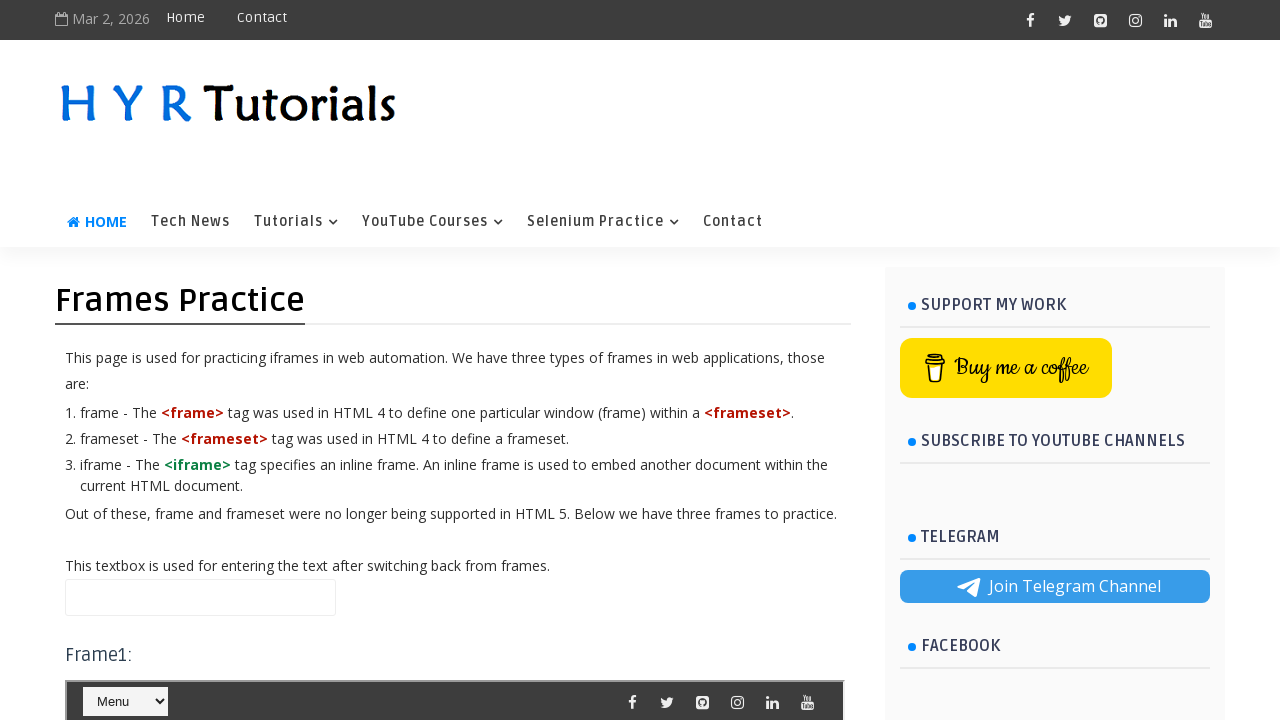

Switched to frame 'frm1'
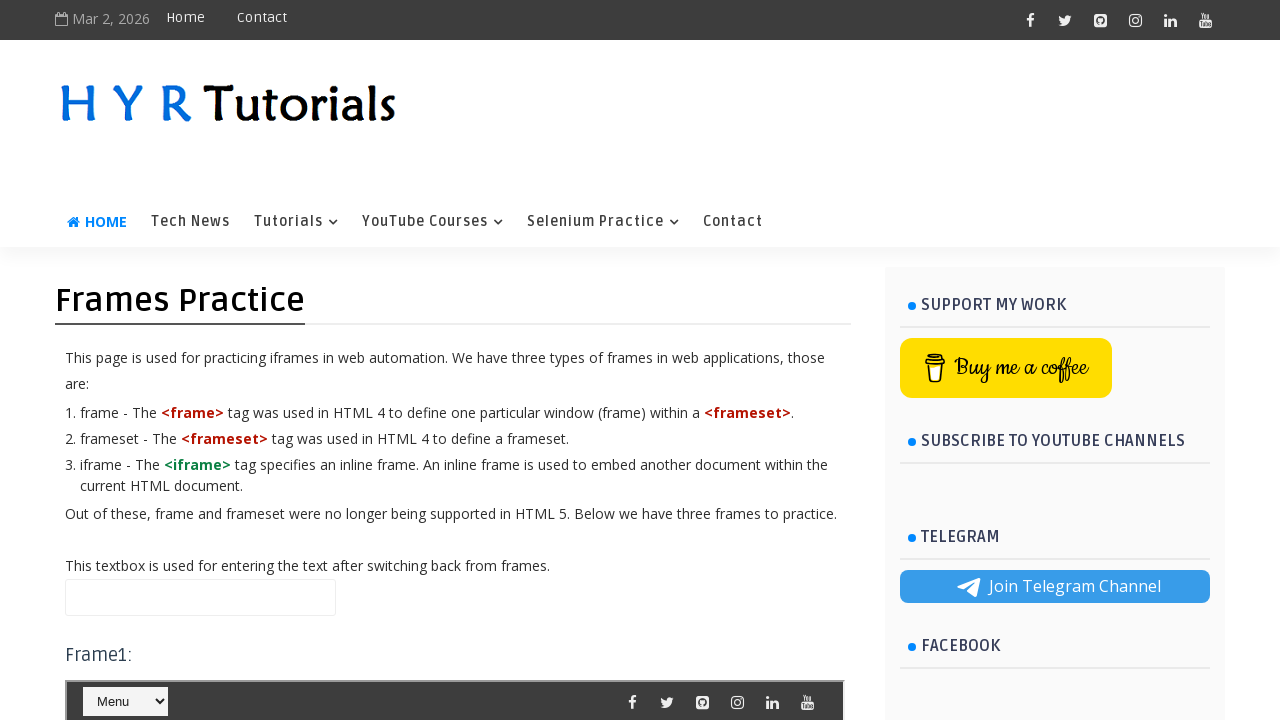

Selected dropdown option at index 2 in frame1
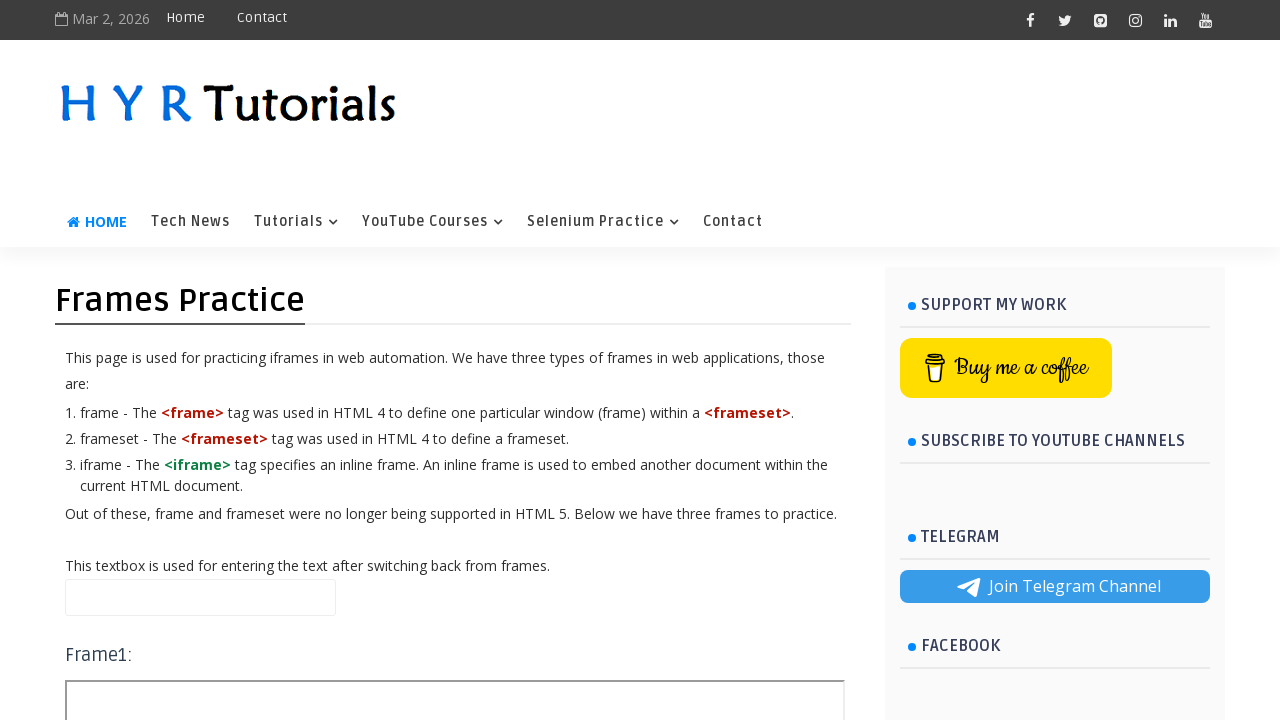

Switched to frame 'frm3'
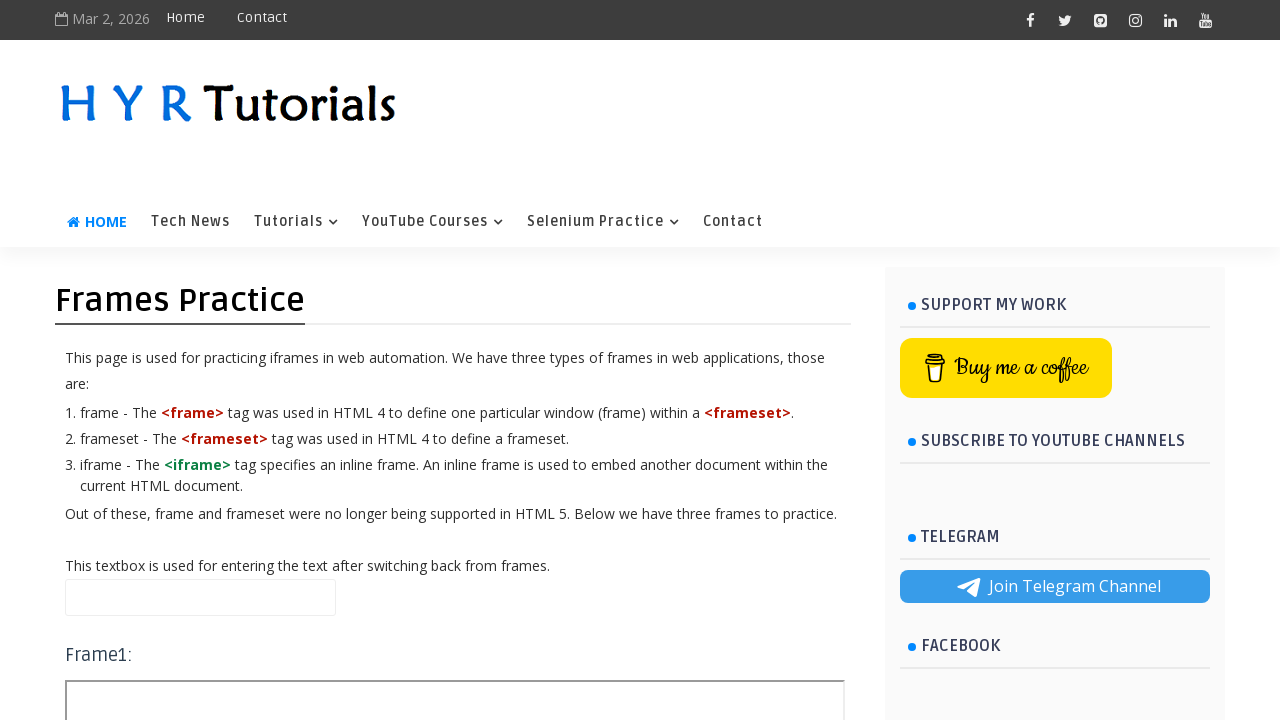

Cleared name input in frame3 on #name
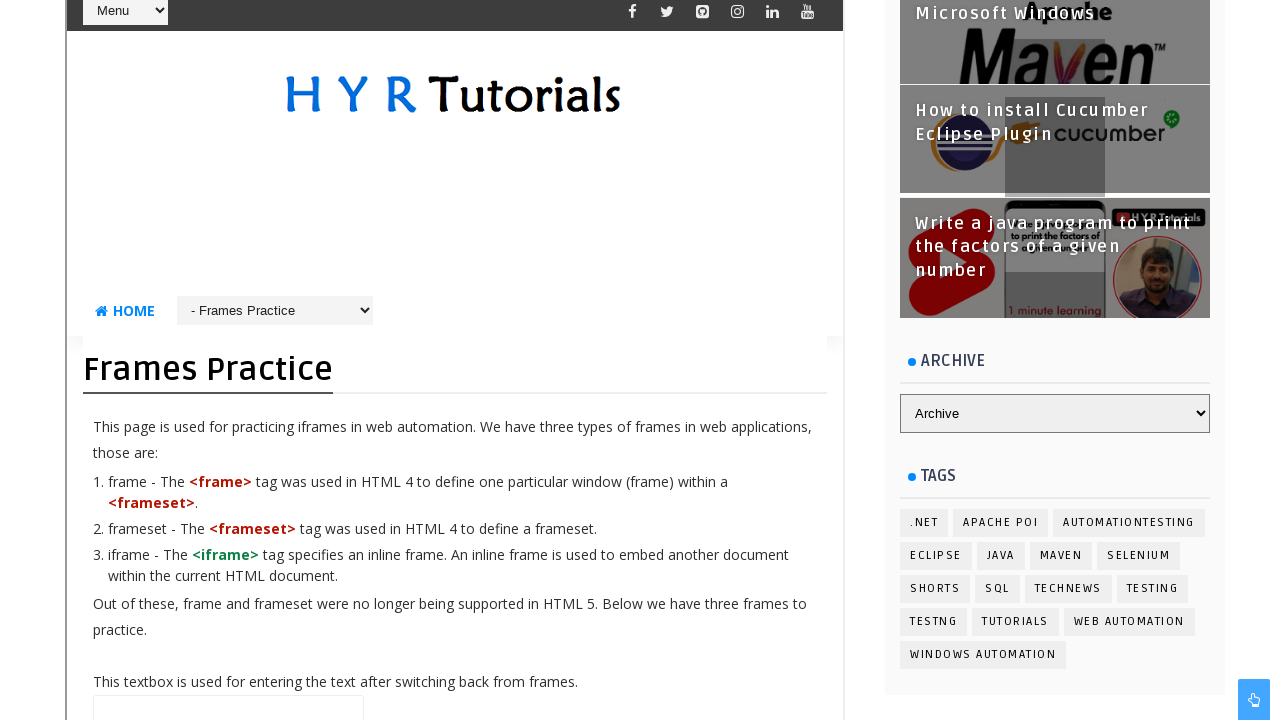

Filled name input in frame3 with 'Input inside frame3 after frame1' on #name
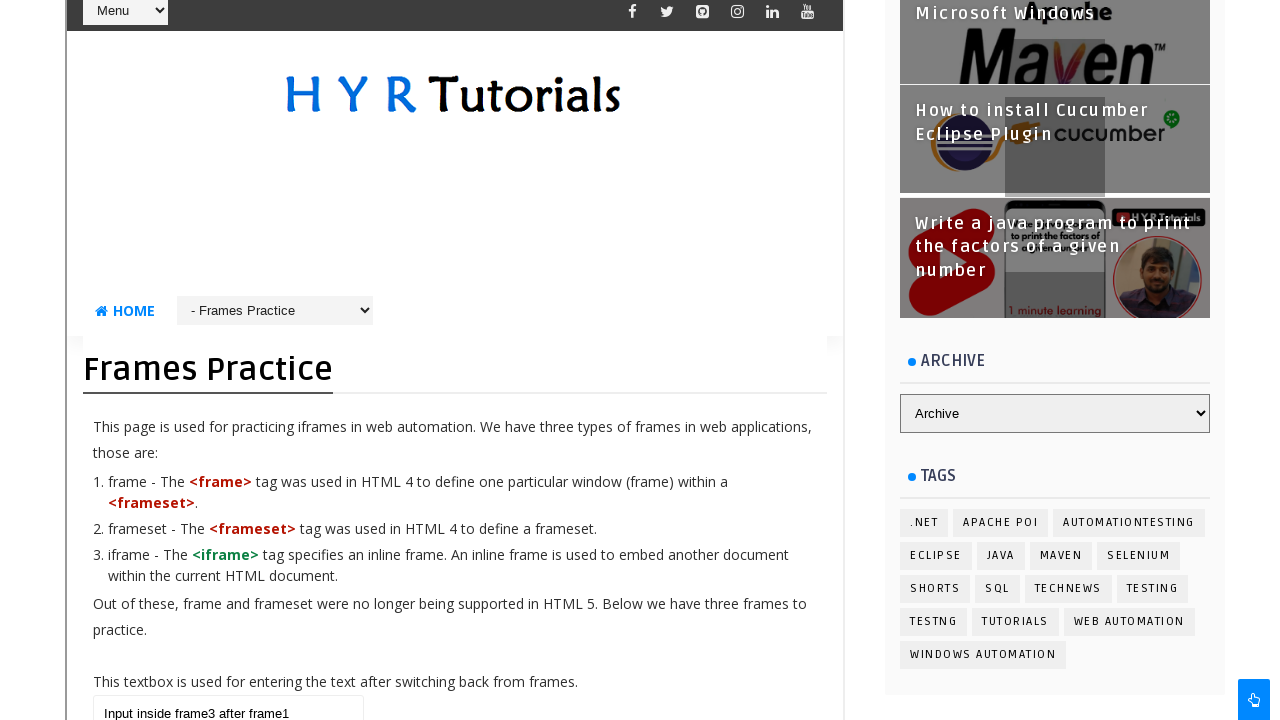

Cleared name input on main page on #name
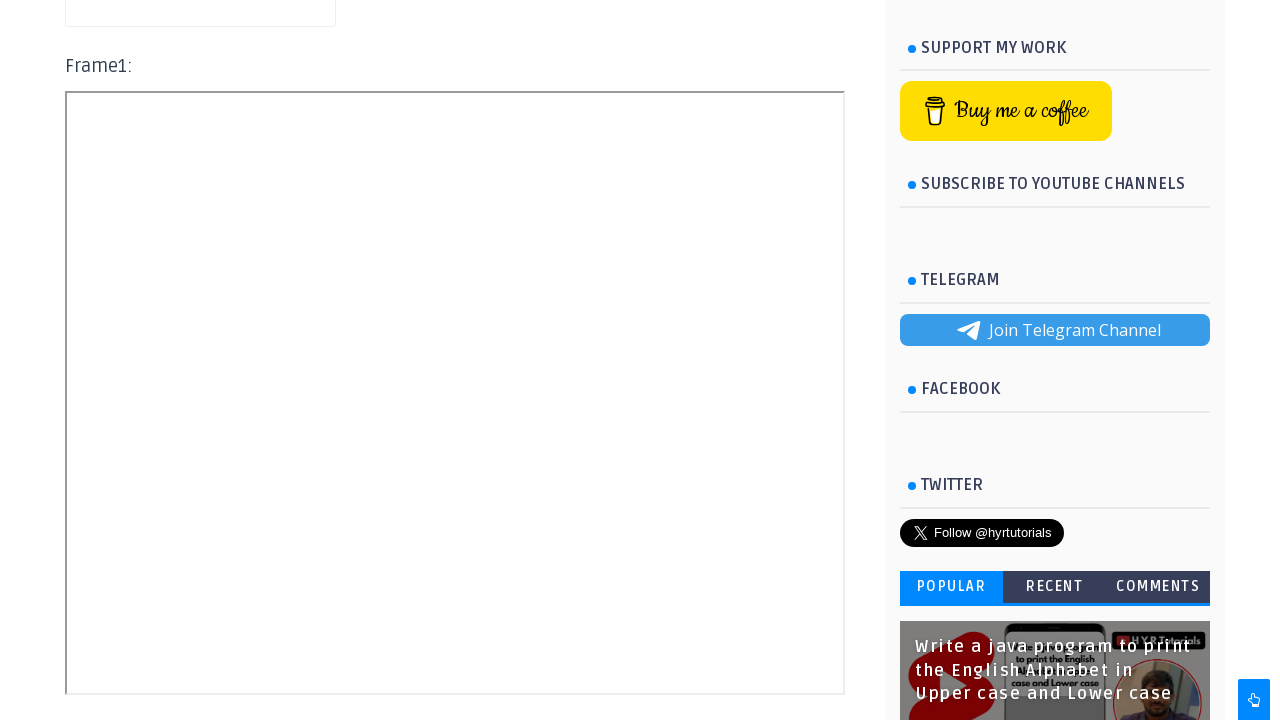

Filled name input on main page with 'Input at main page after child' on #name
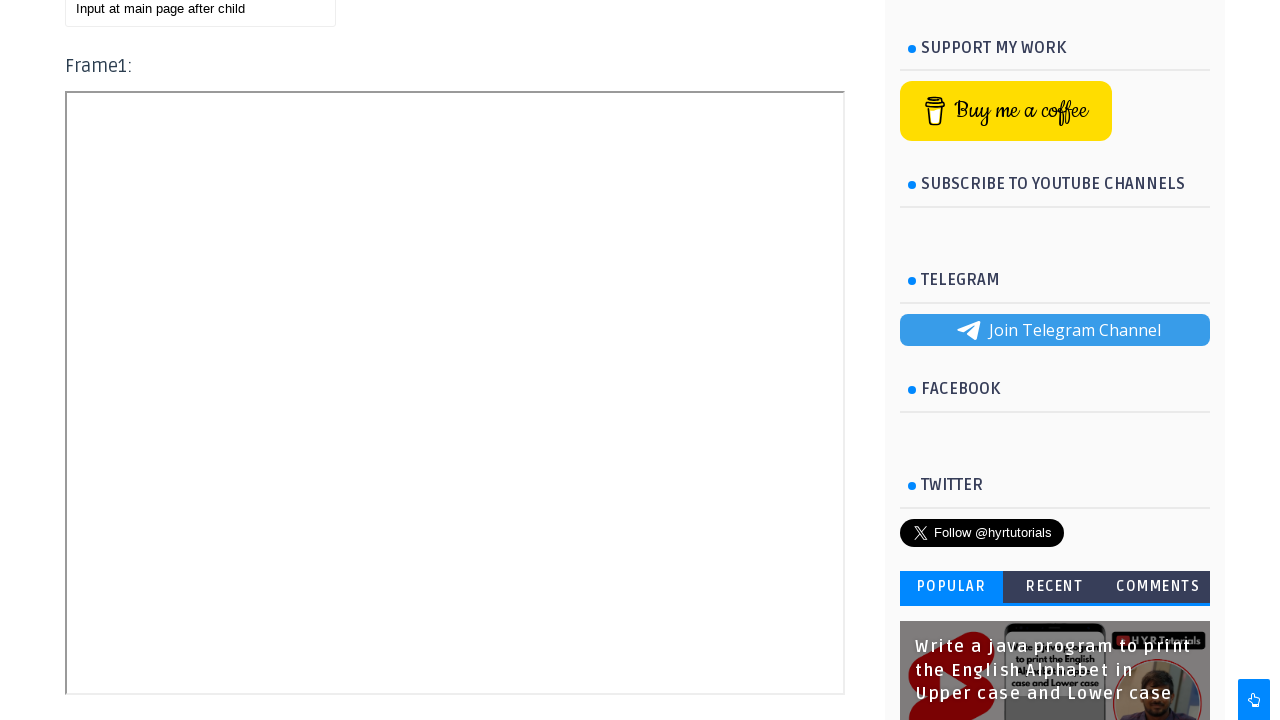

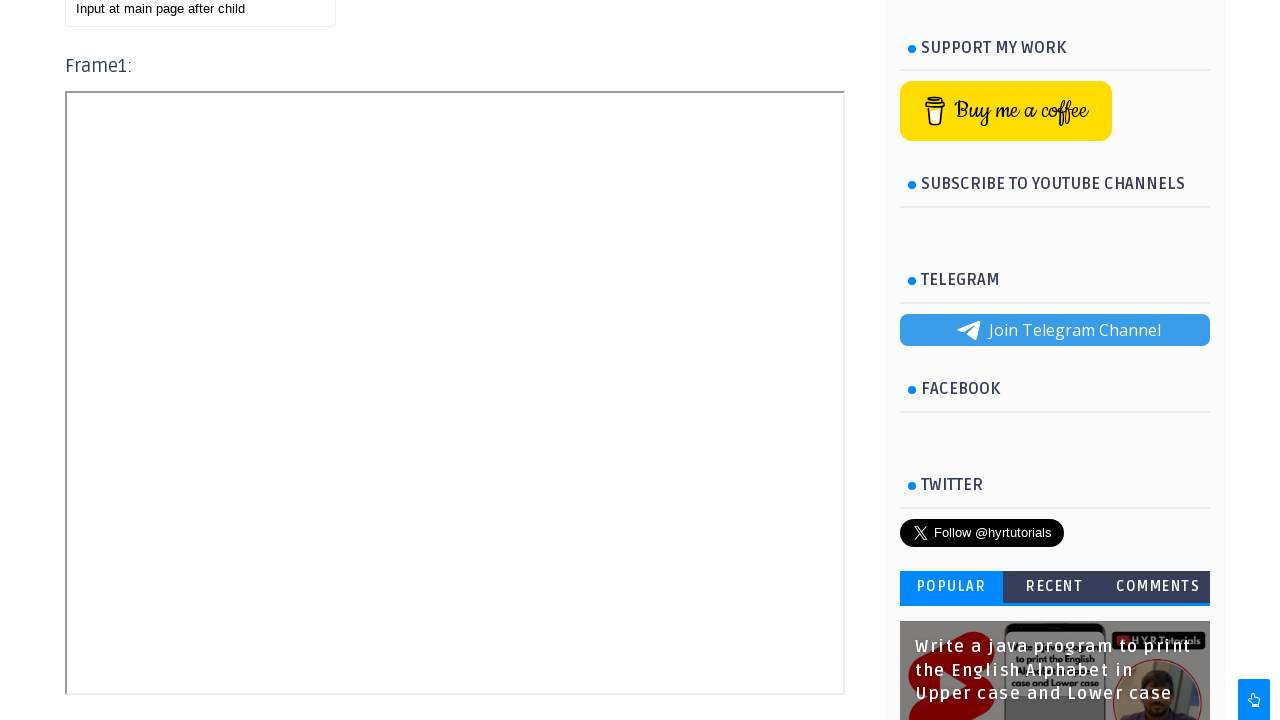